Tests invalid login error handling by submitting incorrect credentials and verifying the error message appears

Starting URL: https://the-internet.herokuapp.com/login

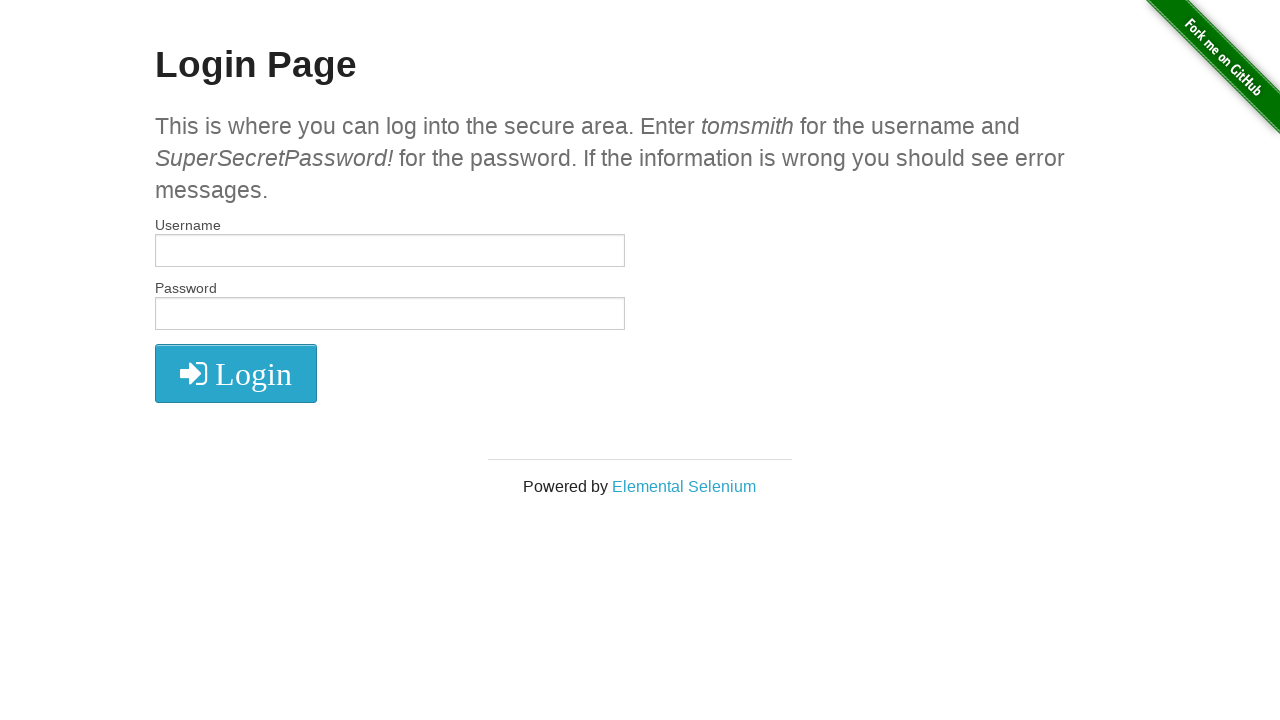

Filled username field with invalid credentials 'wronguser' on #username
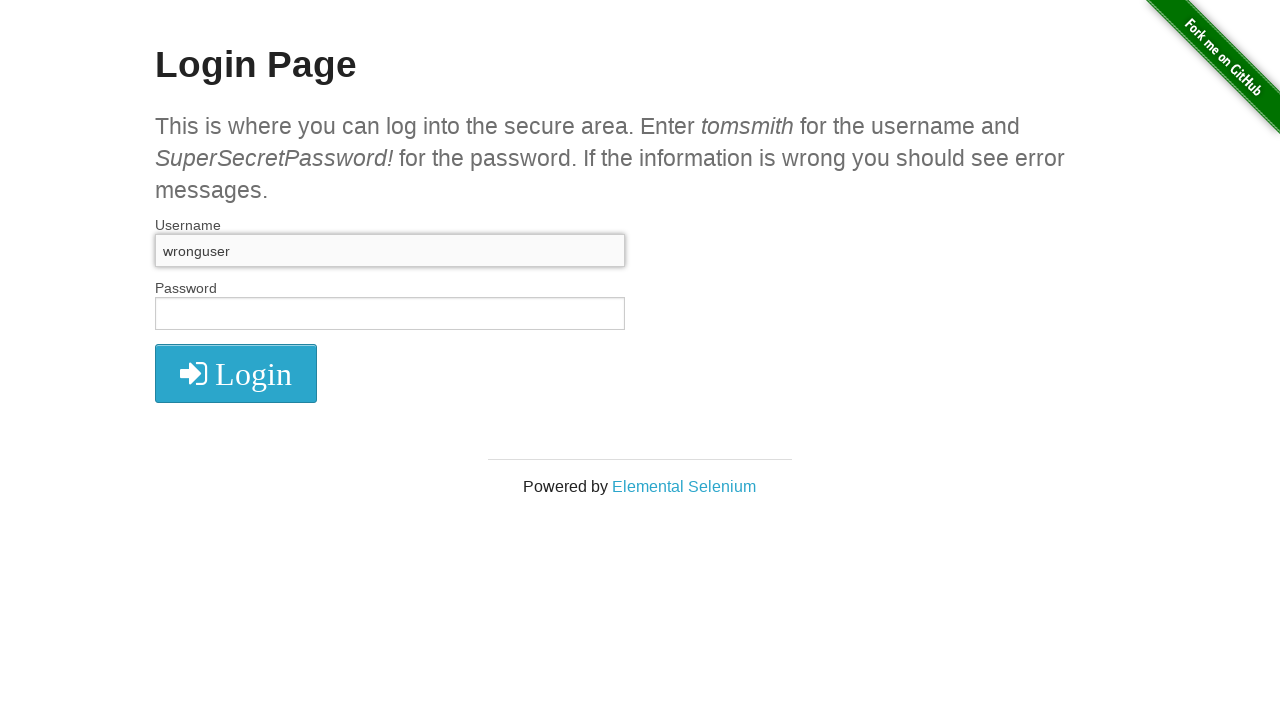

Filled password field with invalid credentials 'wrongpass' on #password
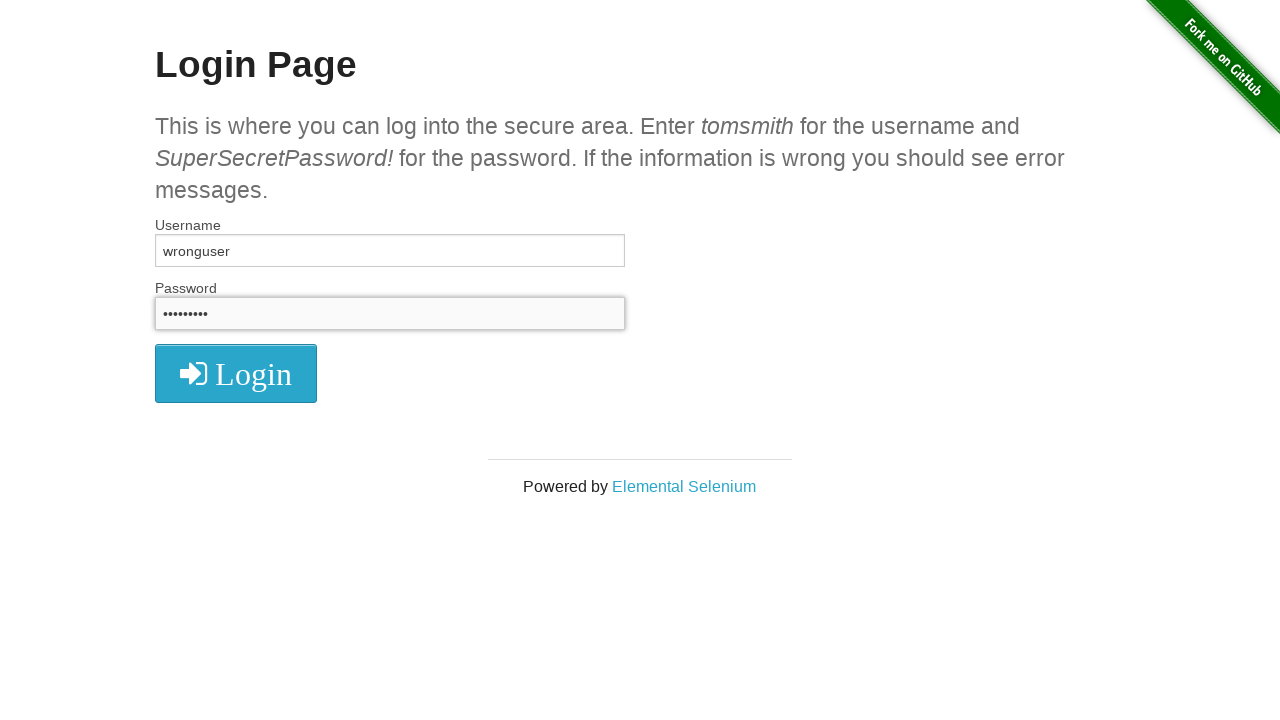

Clicked the login button to submit invalid credentials at (236, 373) on button[type='submit']
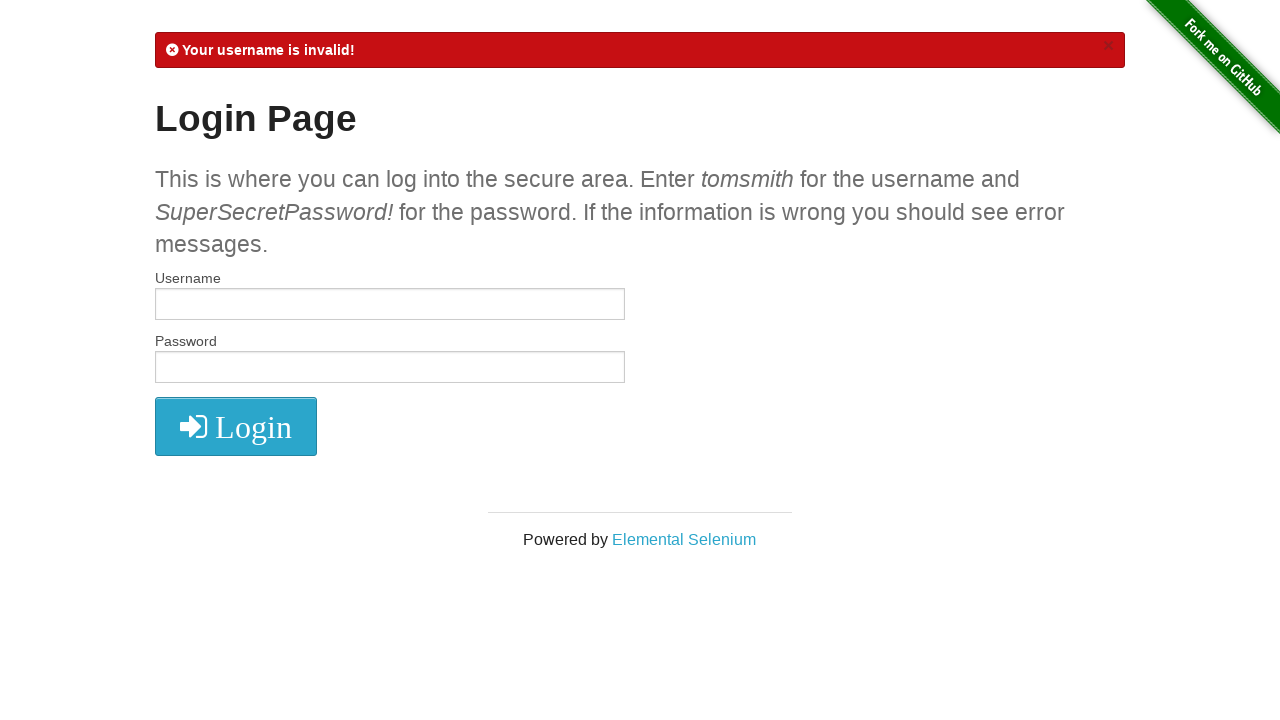

Error message element appeared and loaded
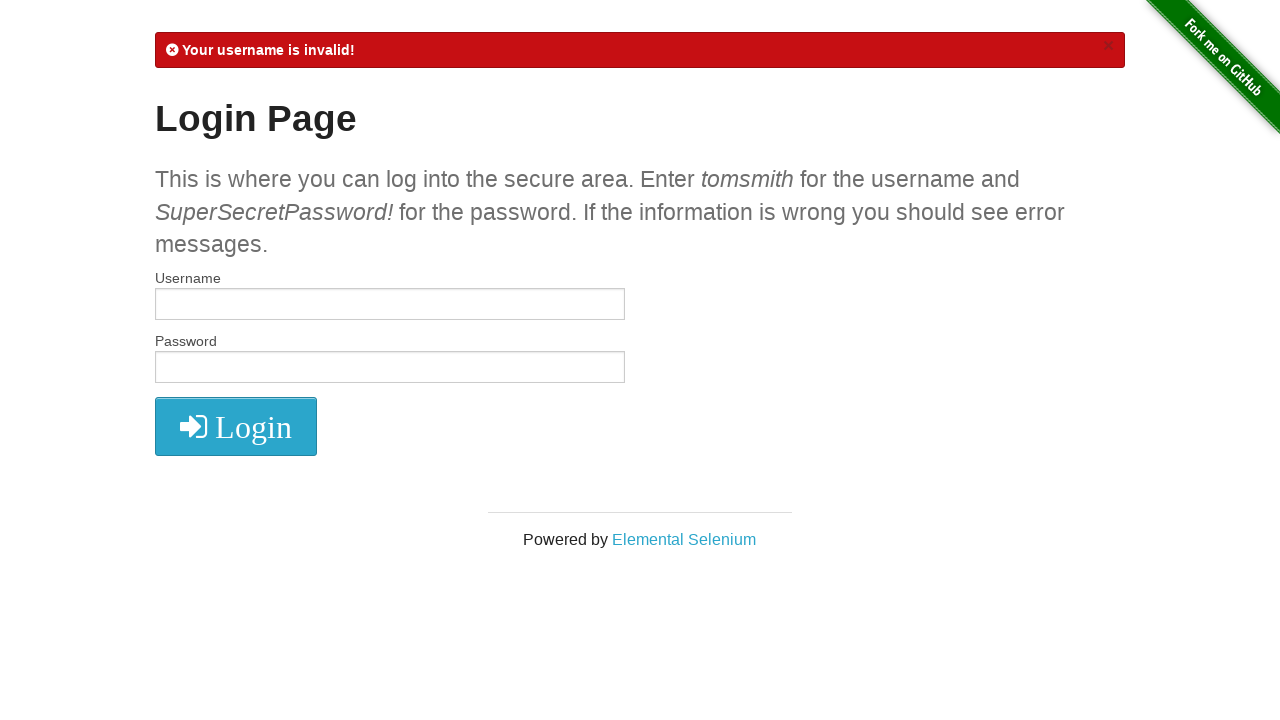

Retrieved error message text: 
            Your username is invalid!
            ×
          
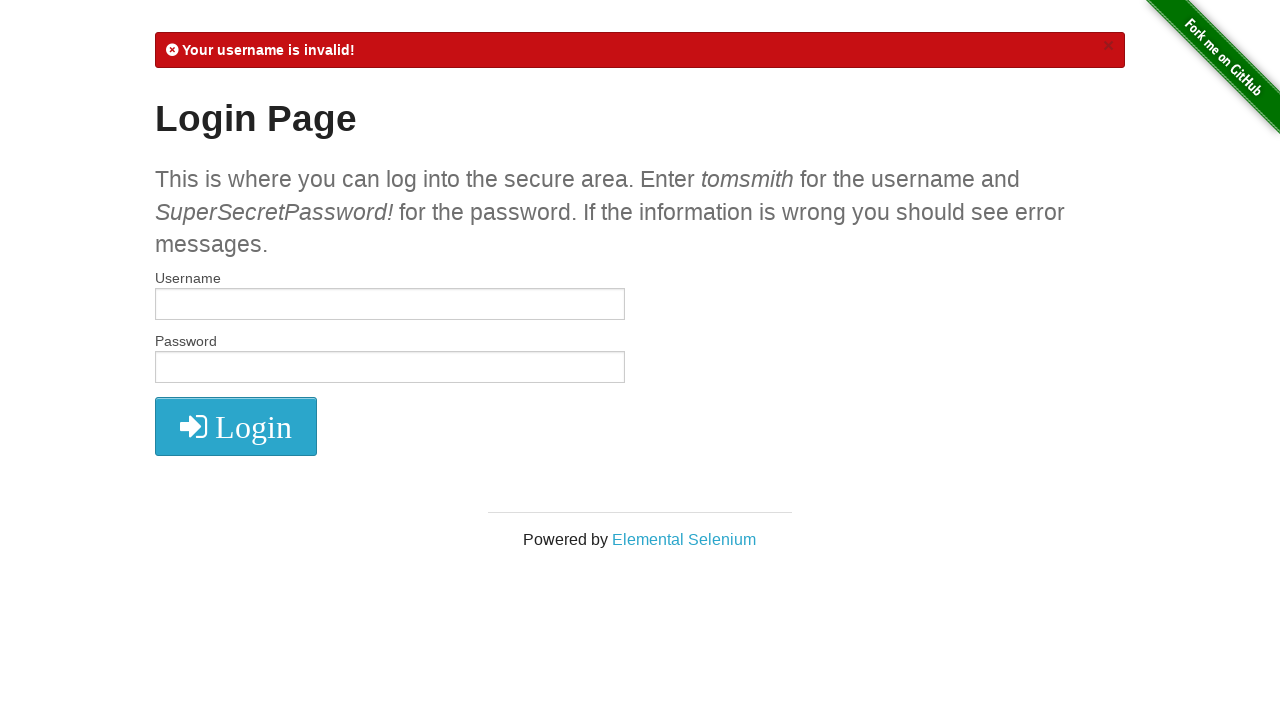

Verified that error message contains 'Your username is invalid!' text
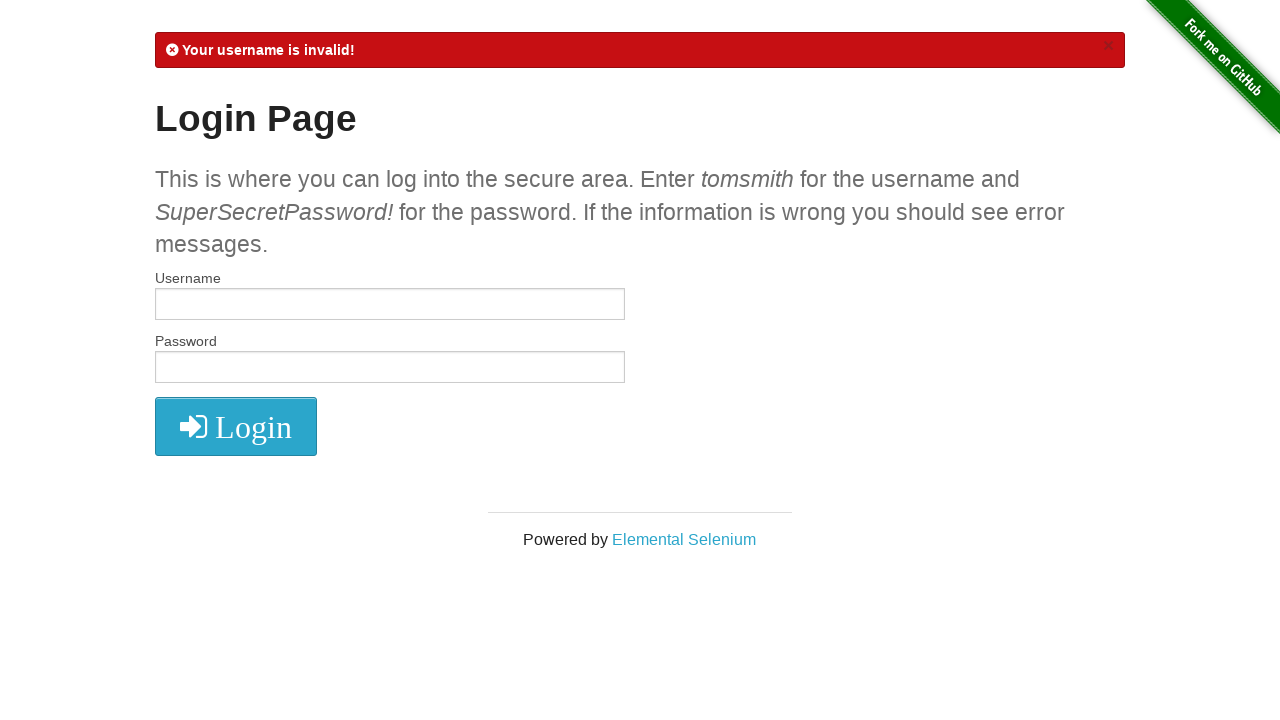

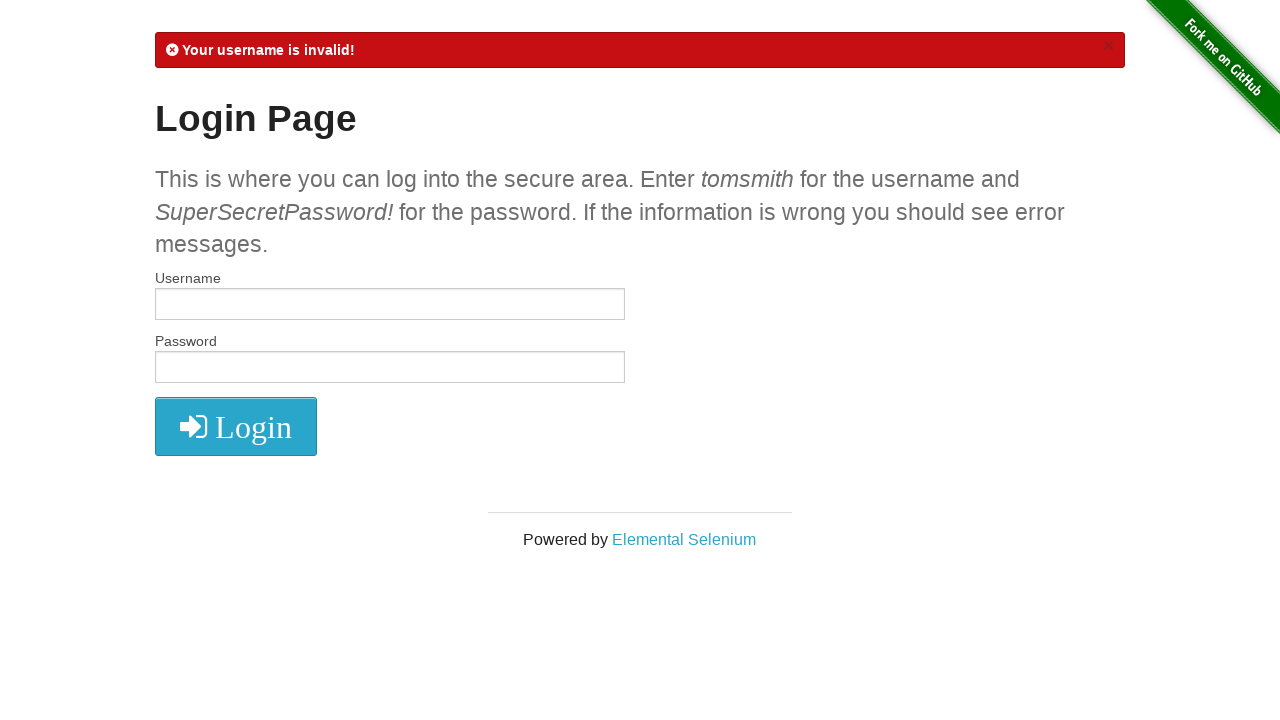